Tests confirm JavaScript alert by clicking the Confirm Alert button, switching to the alert, and dismissing it with Cancel.

Starting URL: https://v1.training-support.net/selenium/javascript-alerts

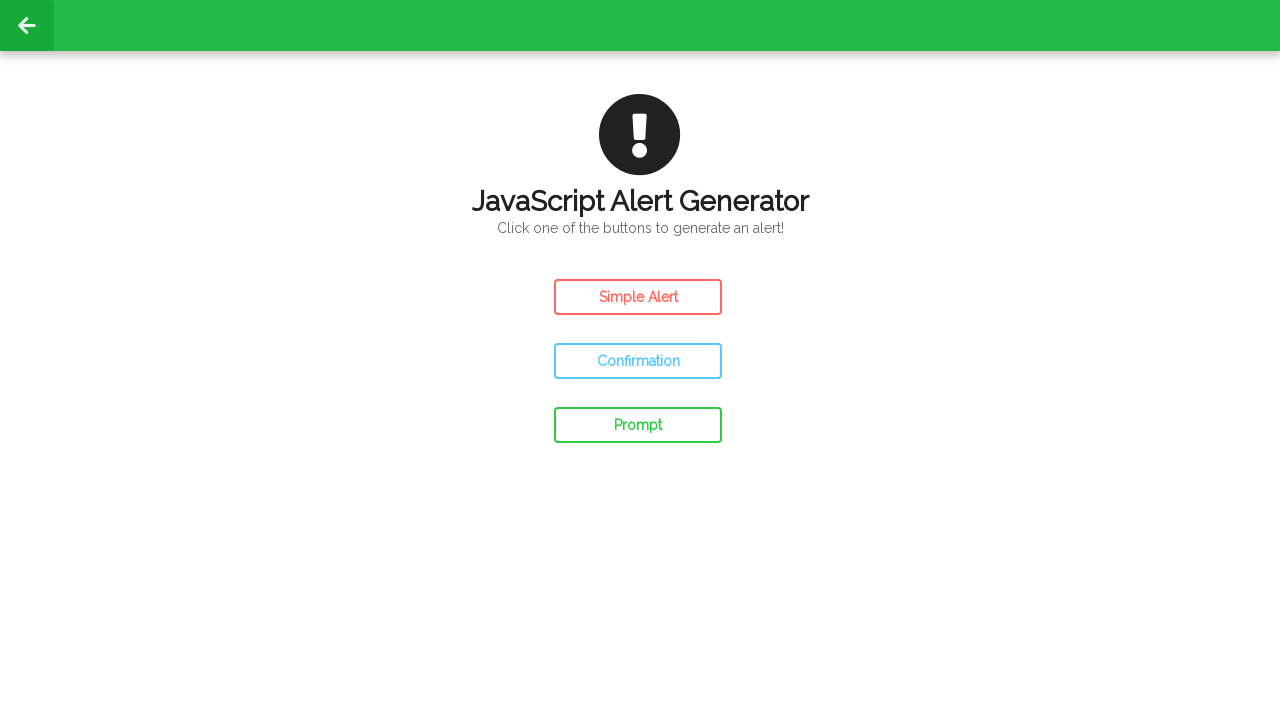

Set up dialog handler to dismiss confirm alerts
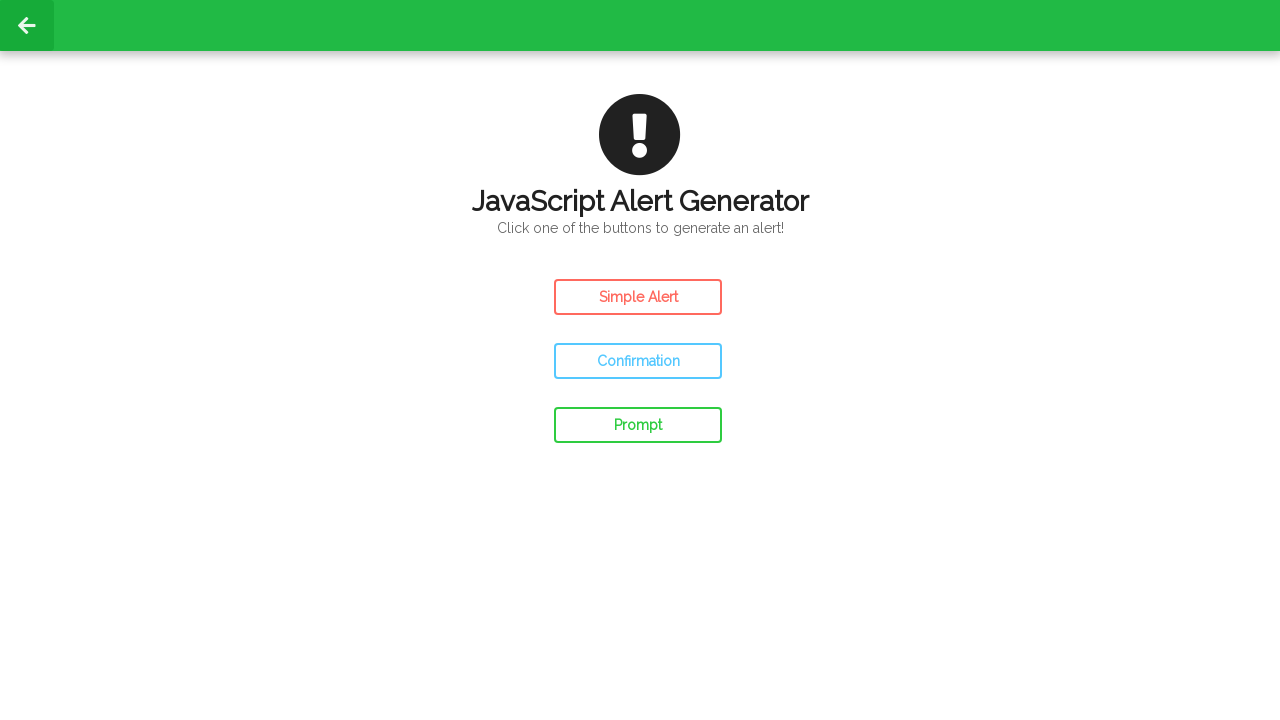

Clicked the Confirm Alert button at (638, 361) on #confirm
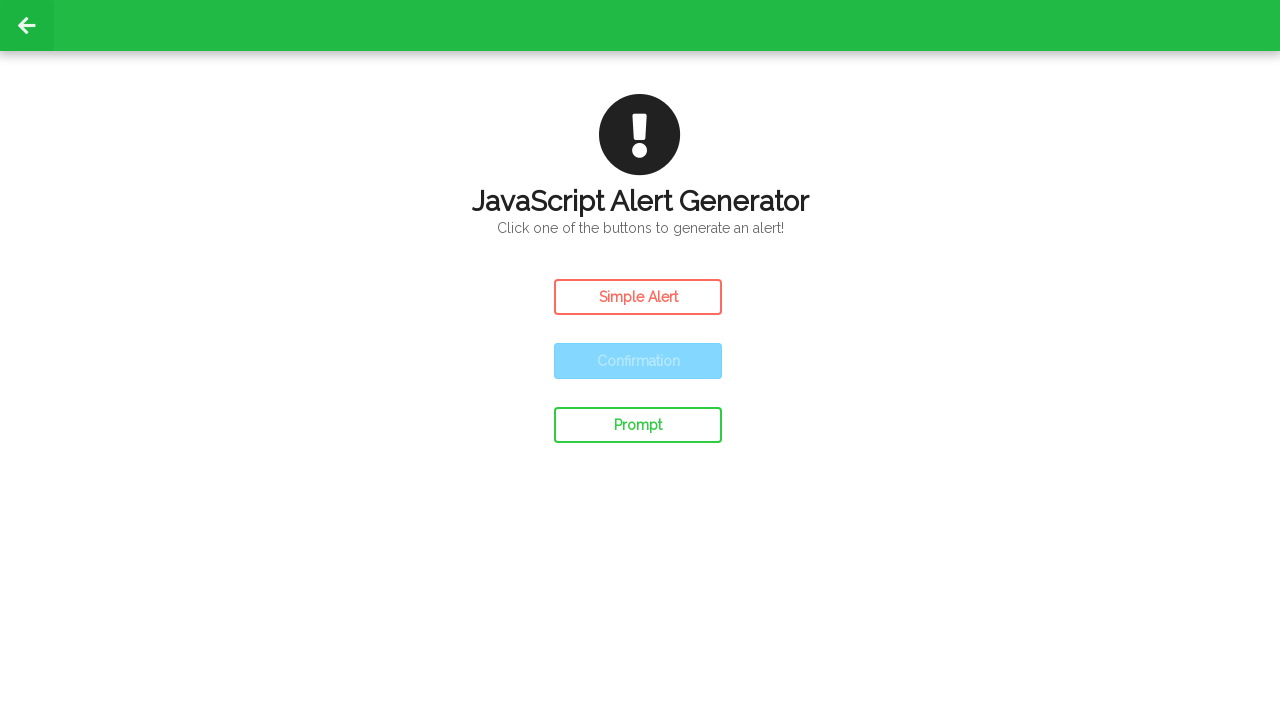

Waited for UI updates after dismissing confirm alert
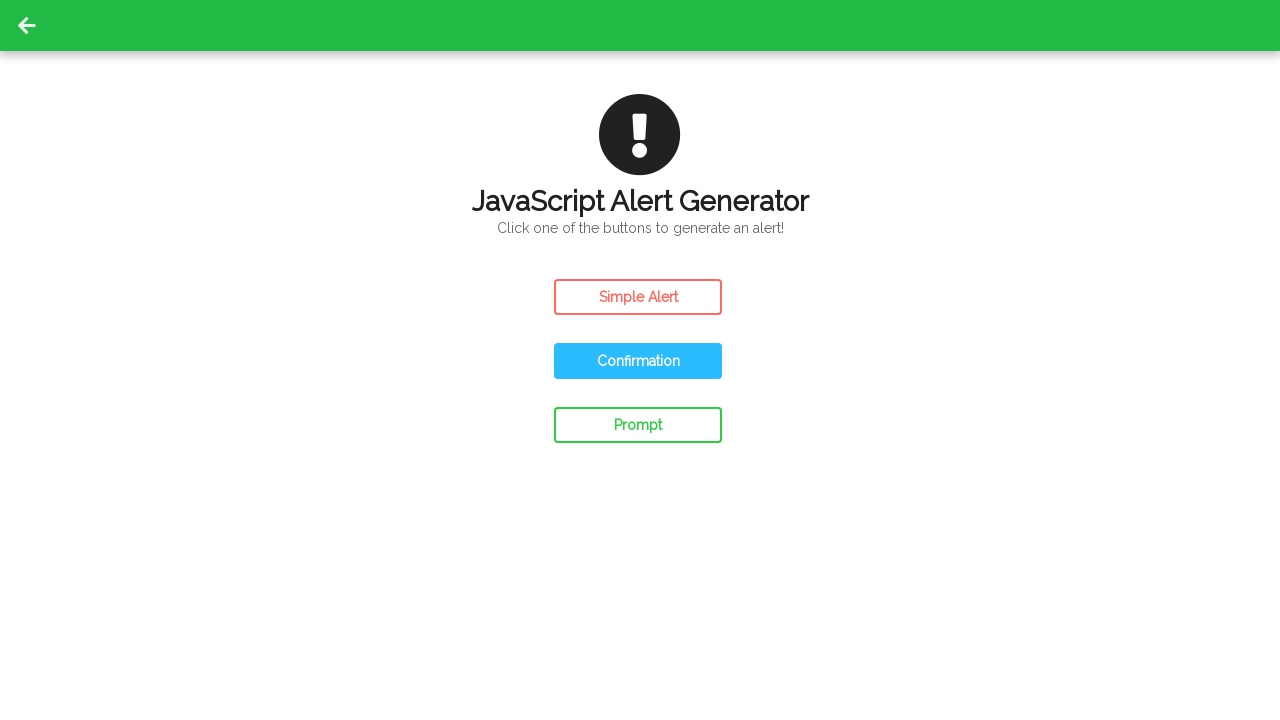

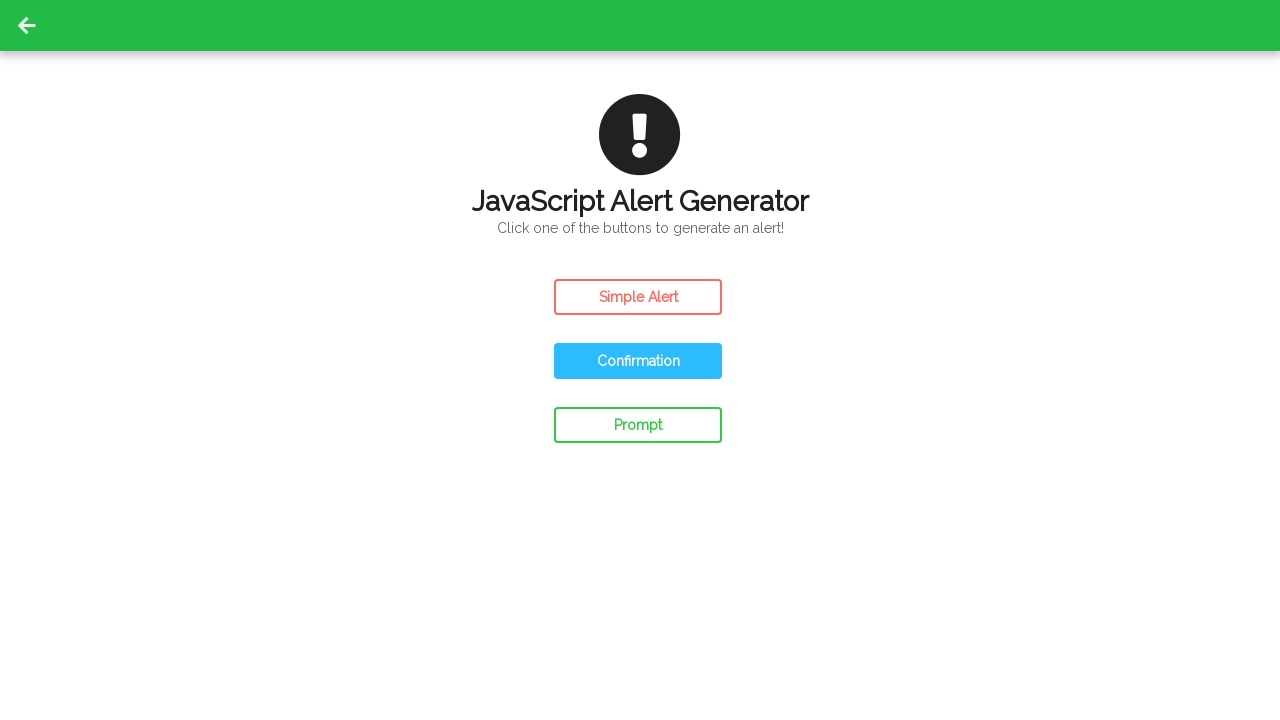